Tests the search bar functionality on an automation bookstore site by entering text, verifying the placeholder attribute, and clicking the clear text icon if it's displayed

Starting URL: https://automationbookstore.dev/

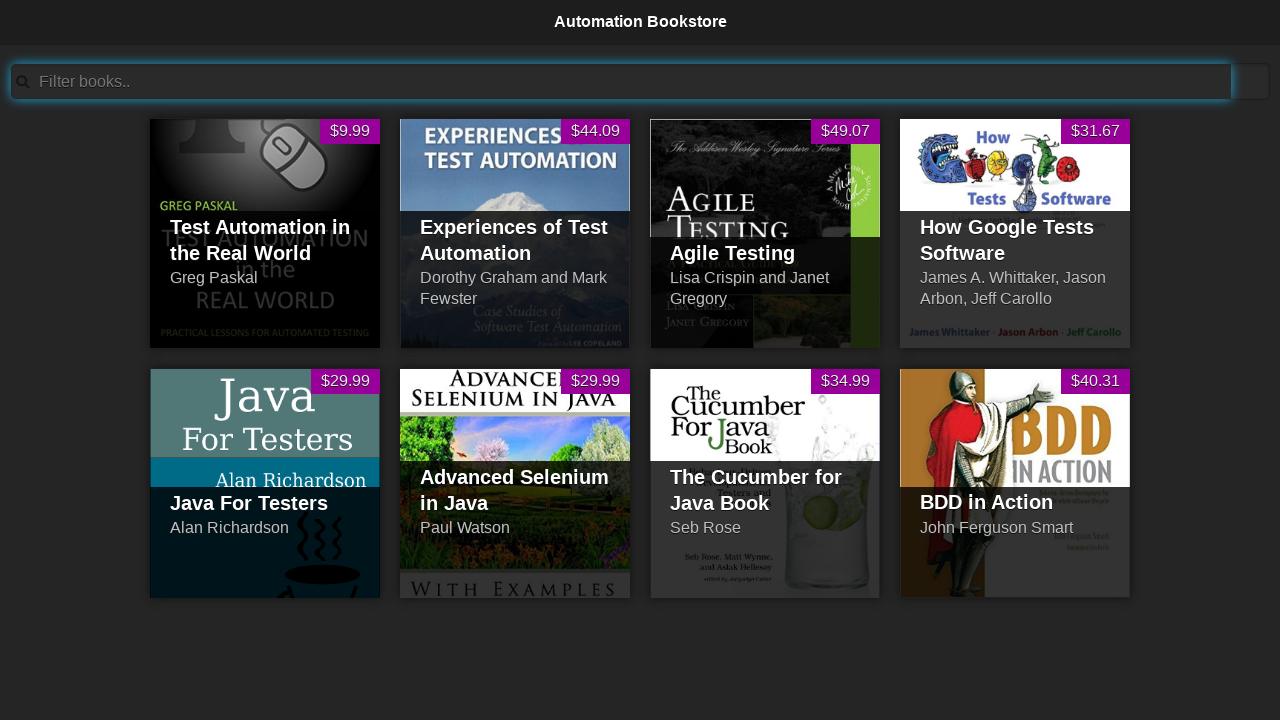

Filled search bar with 'Test' on input#searchBar
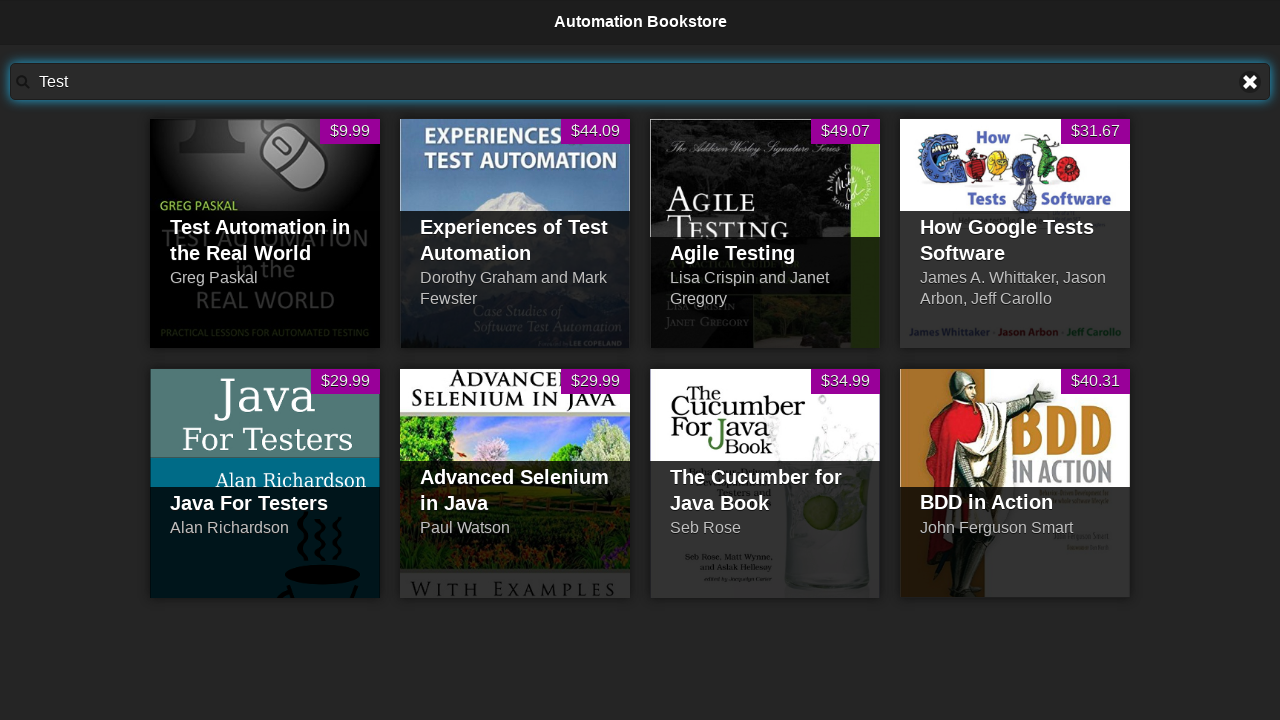

Located clear text icon
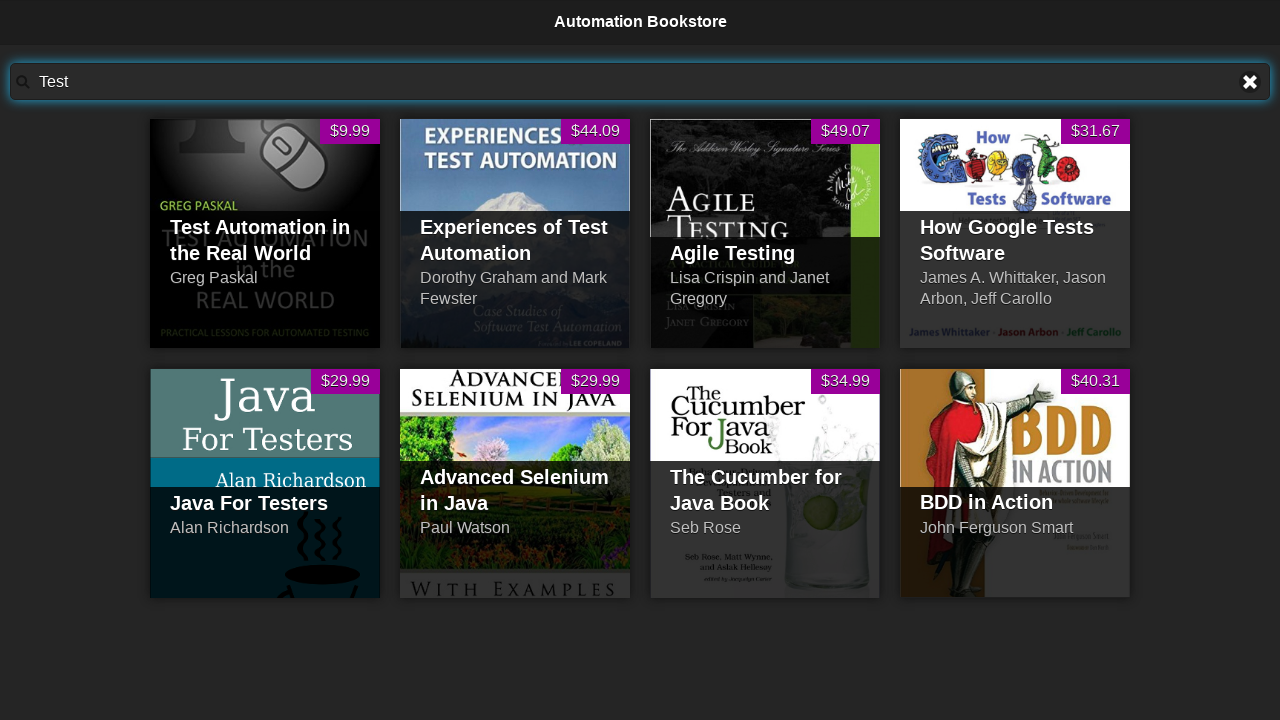

Verified clear text icon is visible
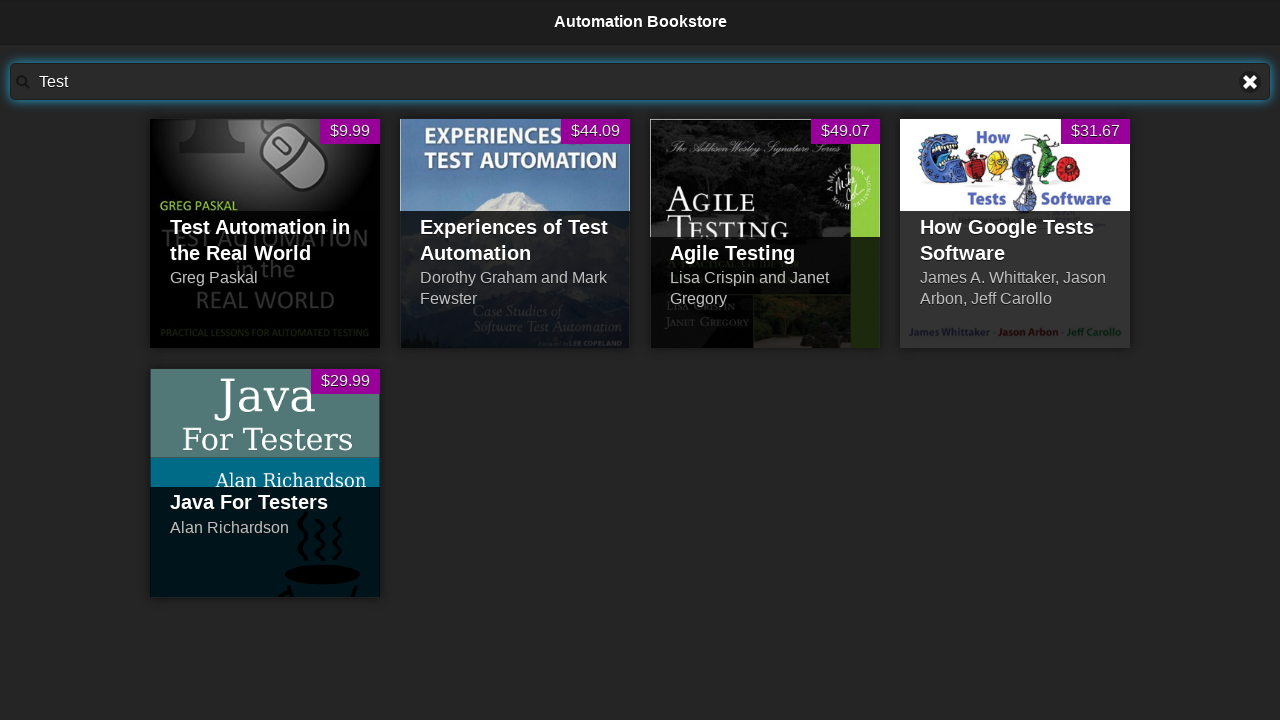

Clicked clear text icon to clear search bar at (1250, 82) on a[title='Clear text']
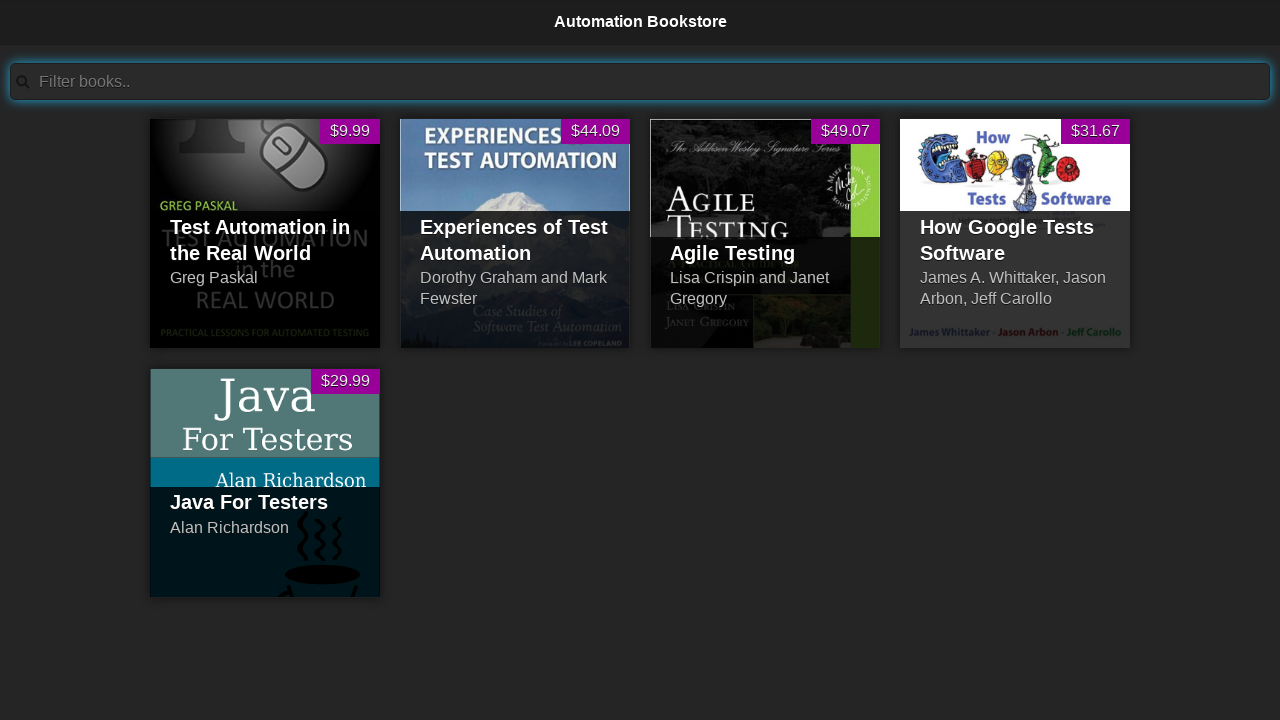

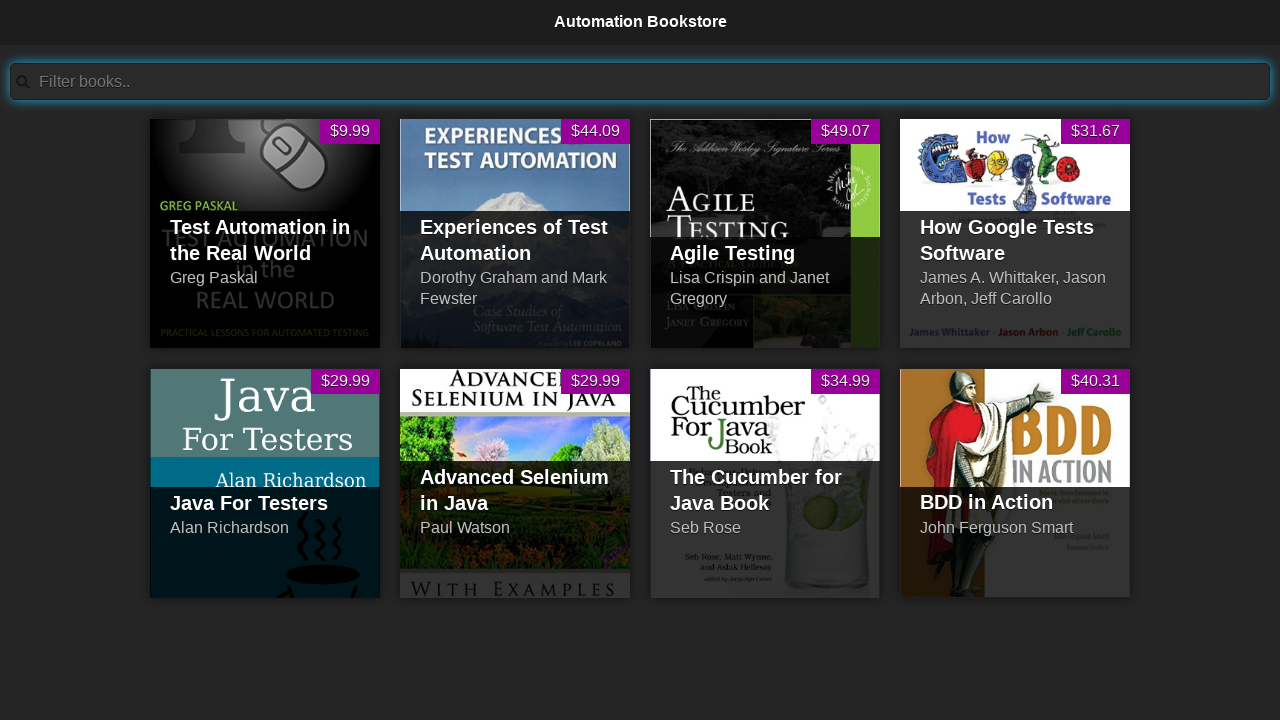